Tests hover functionality by hovering over the third image on the page

Starting URL: https://the-internet.herokuapp.com/hovers

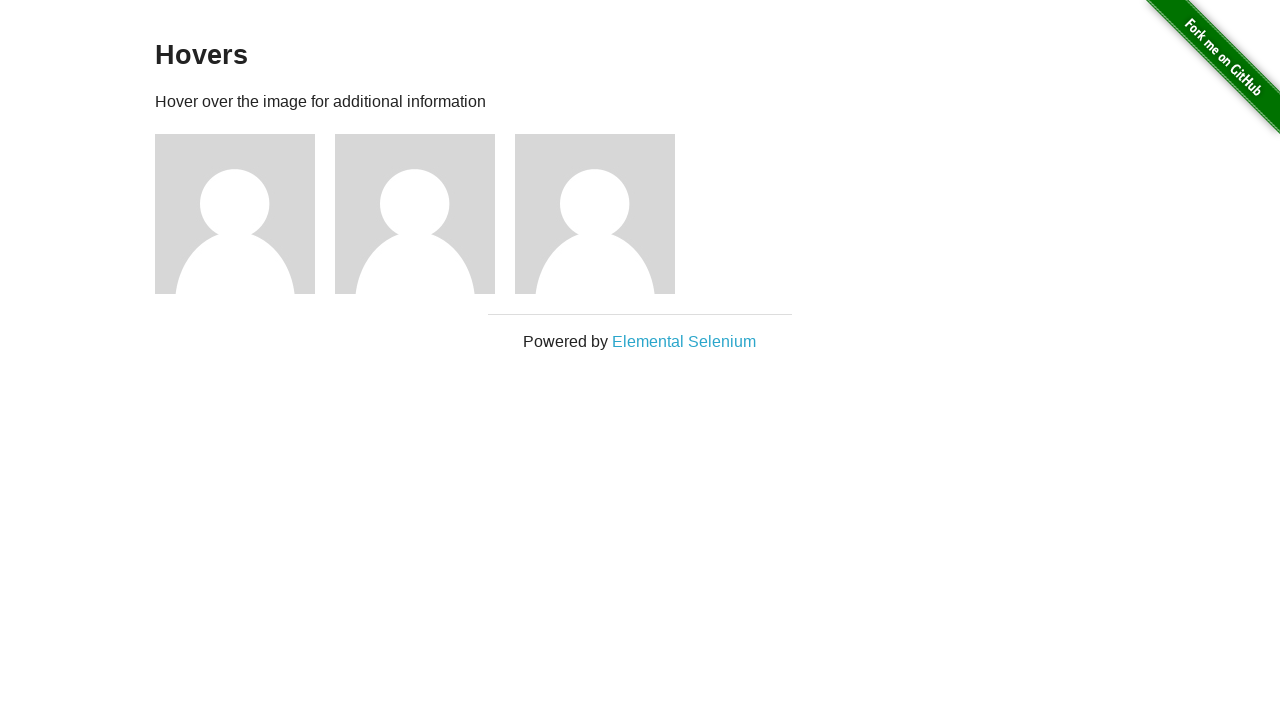

Located the third image element on the page
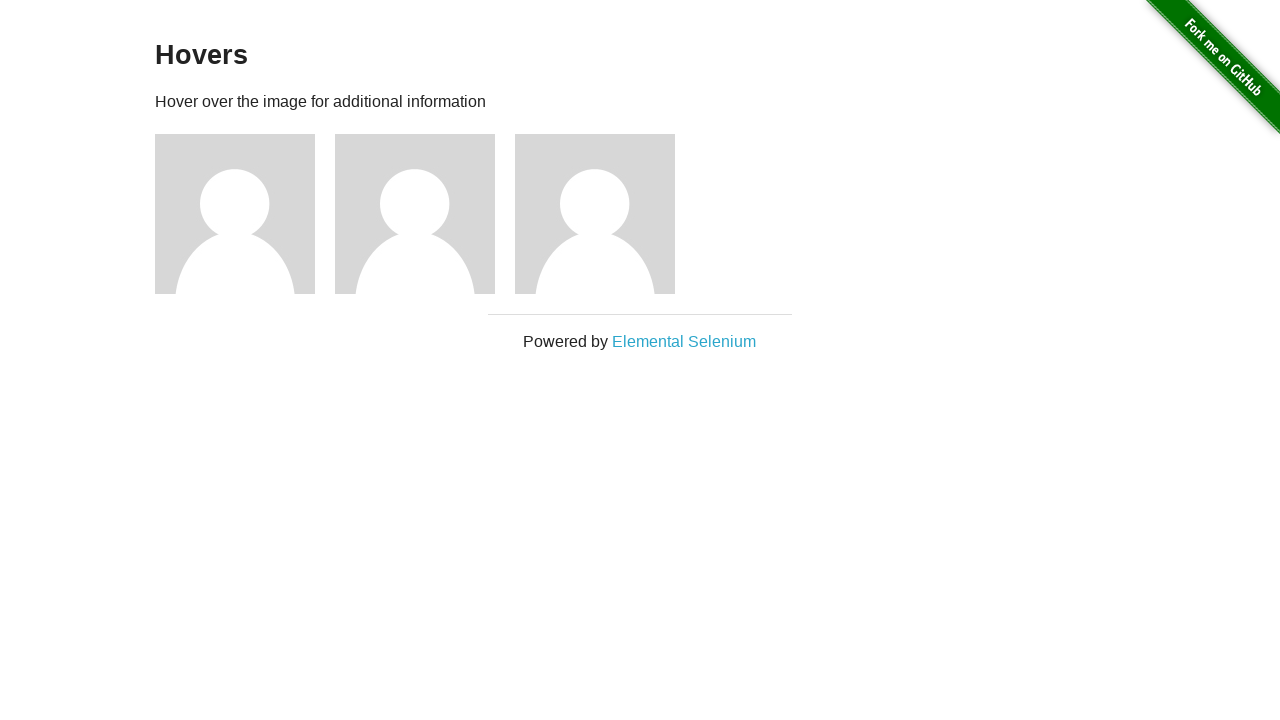

Hovered over the third image at (415, 214) on (//img)[3]
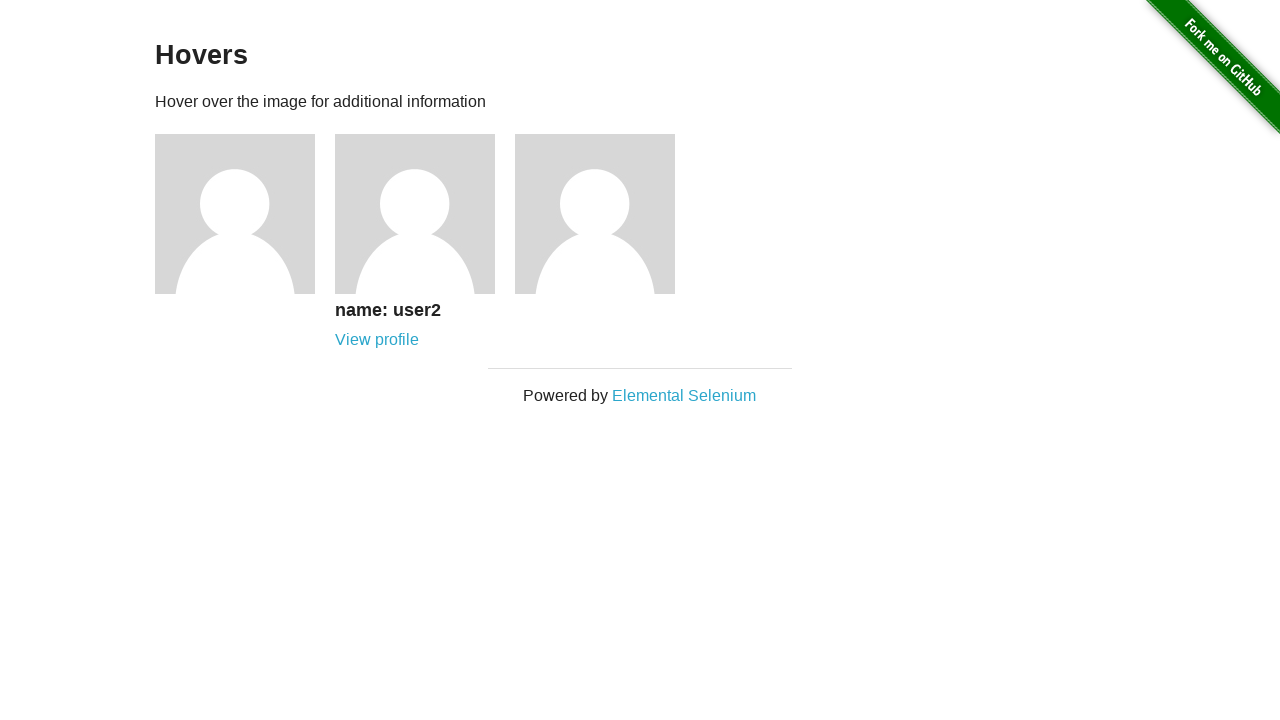

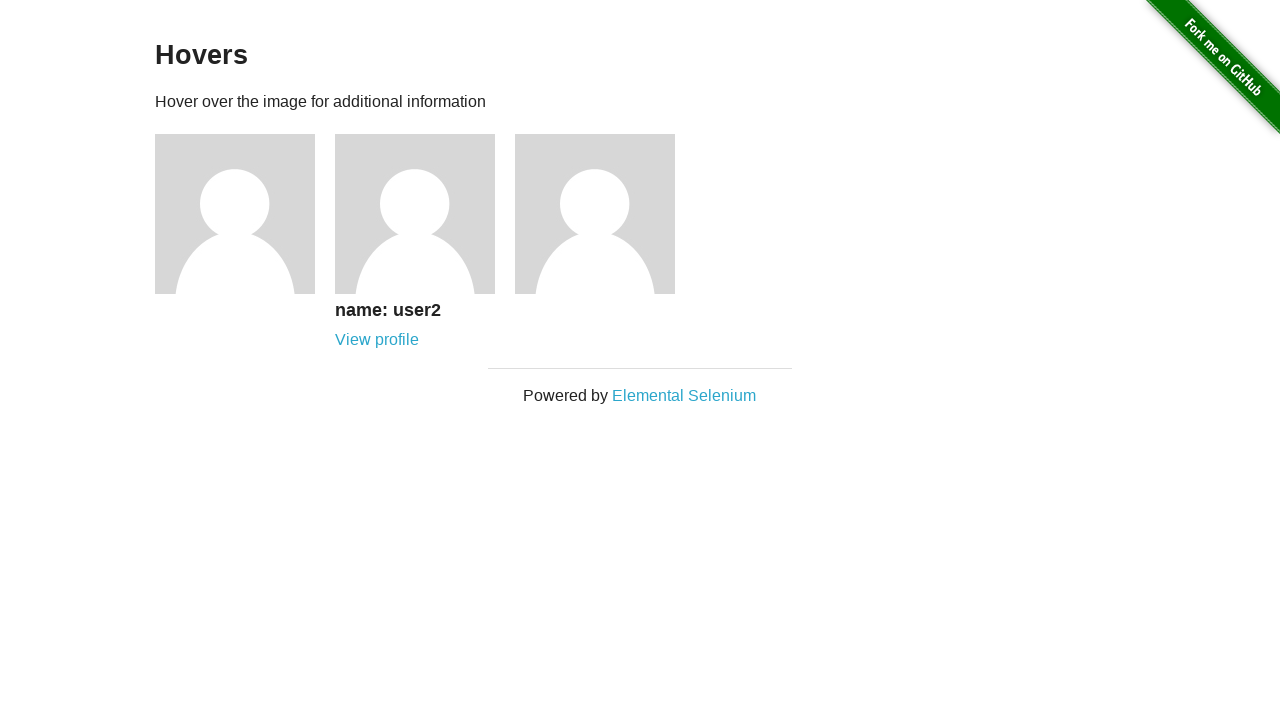